Tests switching between filter views and displaying all items

Starting URL: https://demo.playwright.dev/todomvc

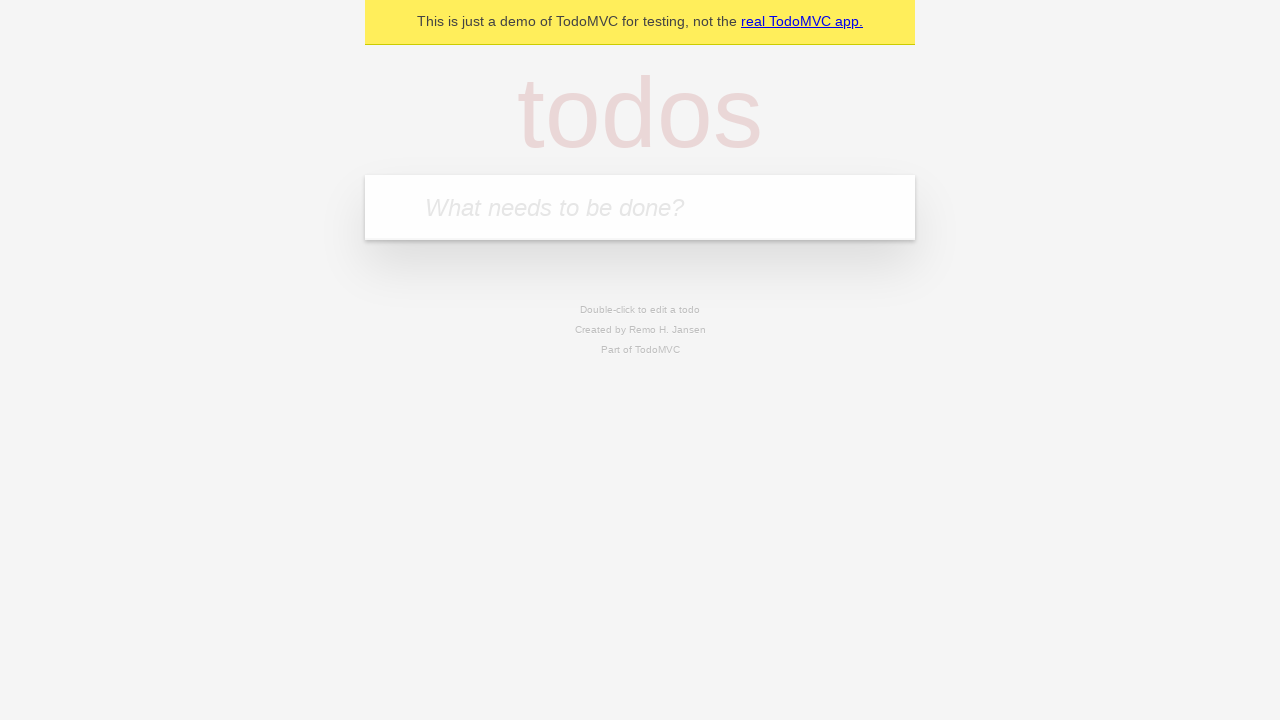

Filled todo input with 'buy some cheese' on internal:attr=[placeholder="What needs to be done?"i]
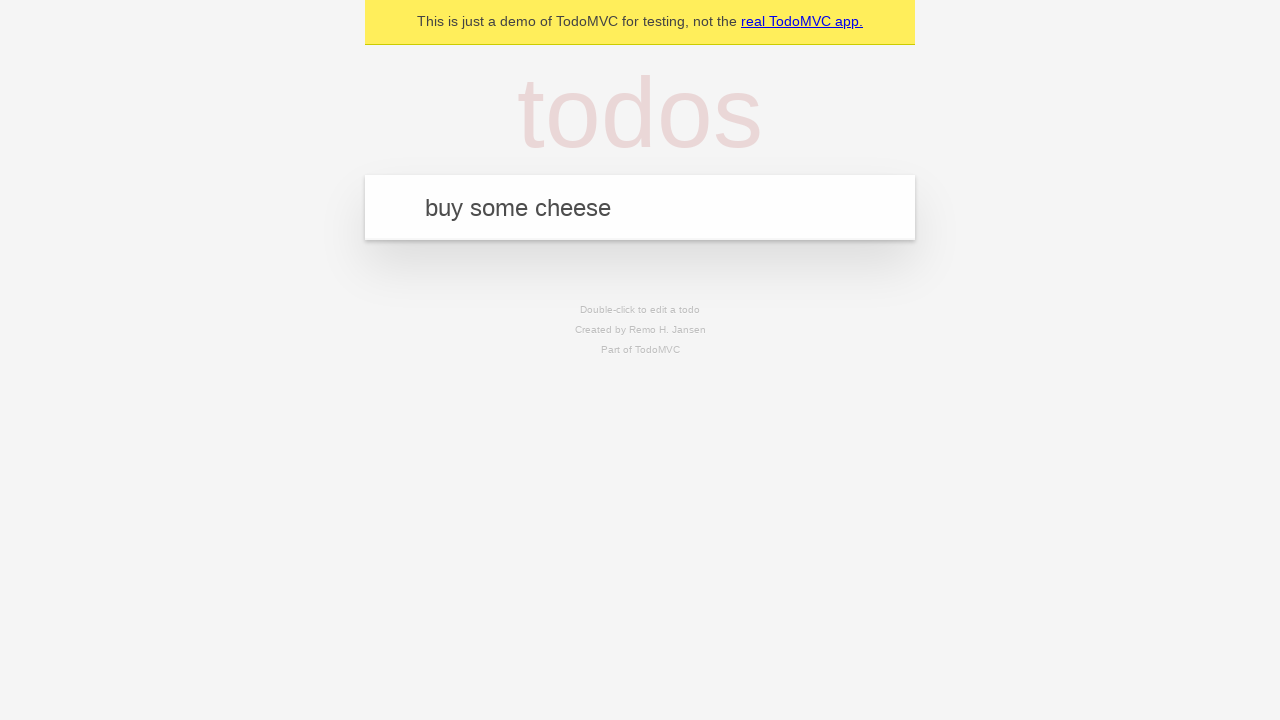

Pressed Enter to add todo 'buy some cheese' on internal:attr=[placeholder="What needs to be done?"i]
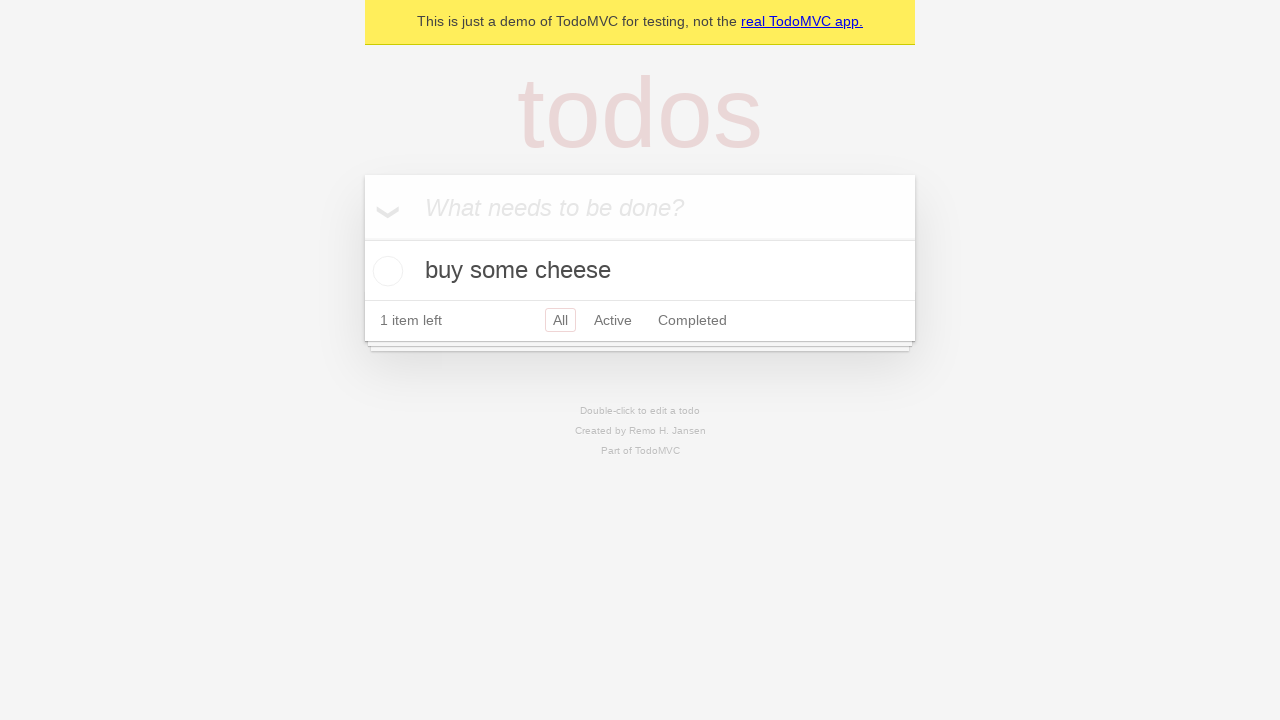

Filled todo input with 'feed the cat' on internal:attr=[placeholder="What needs to be done?"i]
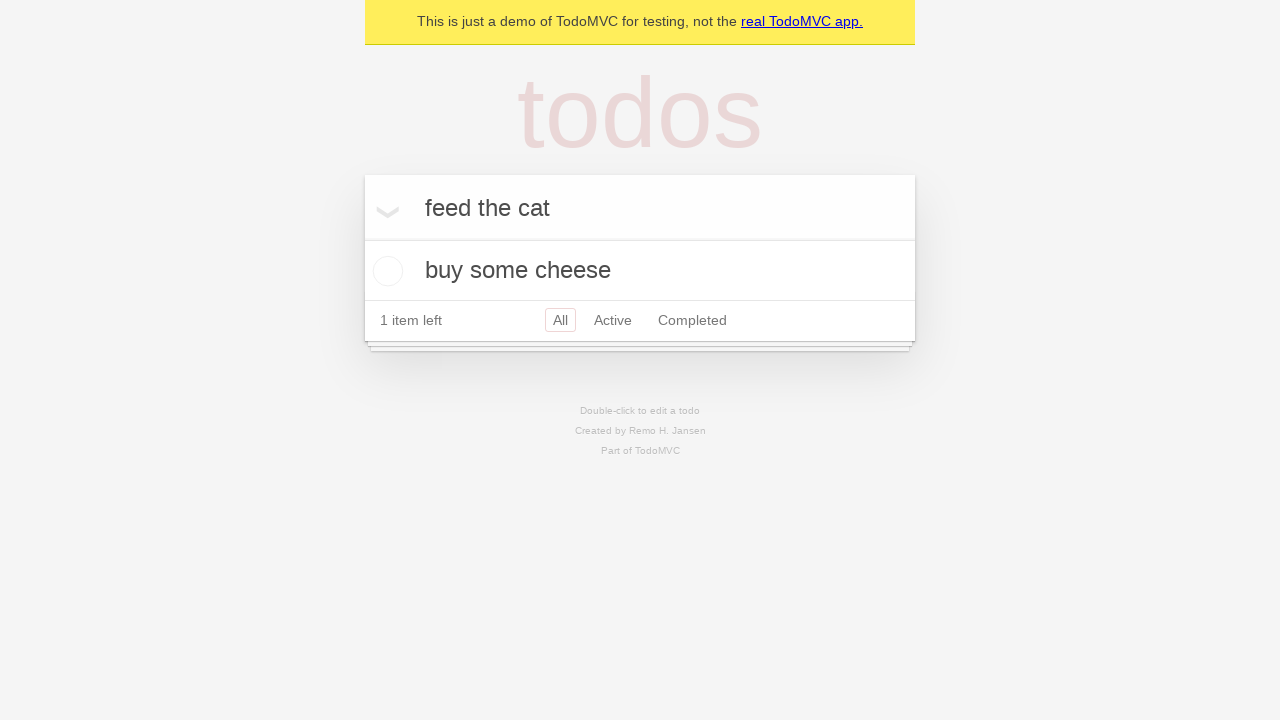

Pressed Enter to add todo 'feed the cat' on internal:attr=[placeholder="What needs to be done?"i]
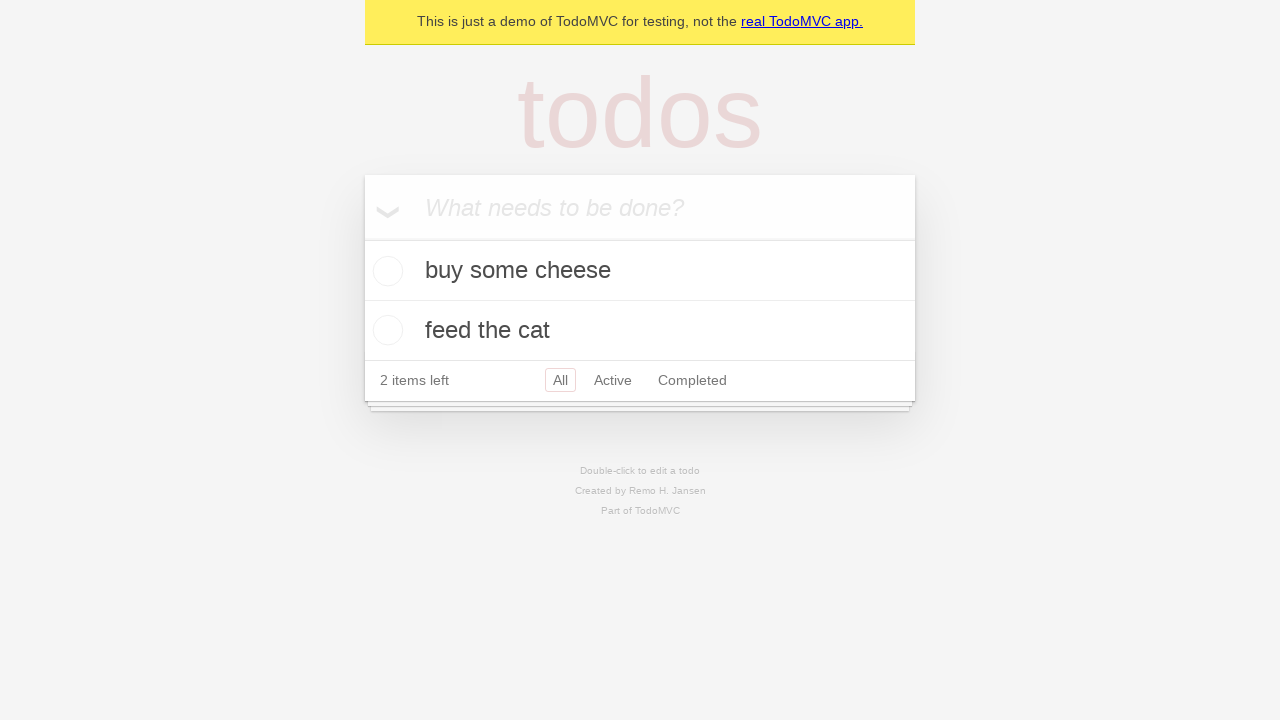

Filled todo input with 'book a doctors appointment' on internal:attr=[placeholder="What needs to be done?"i]
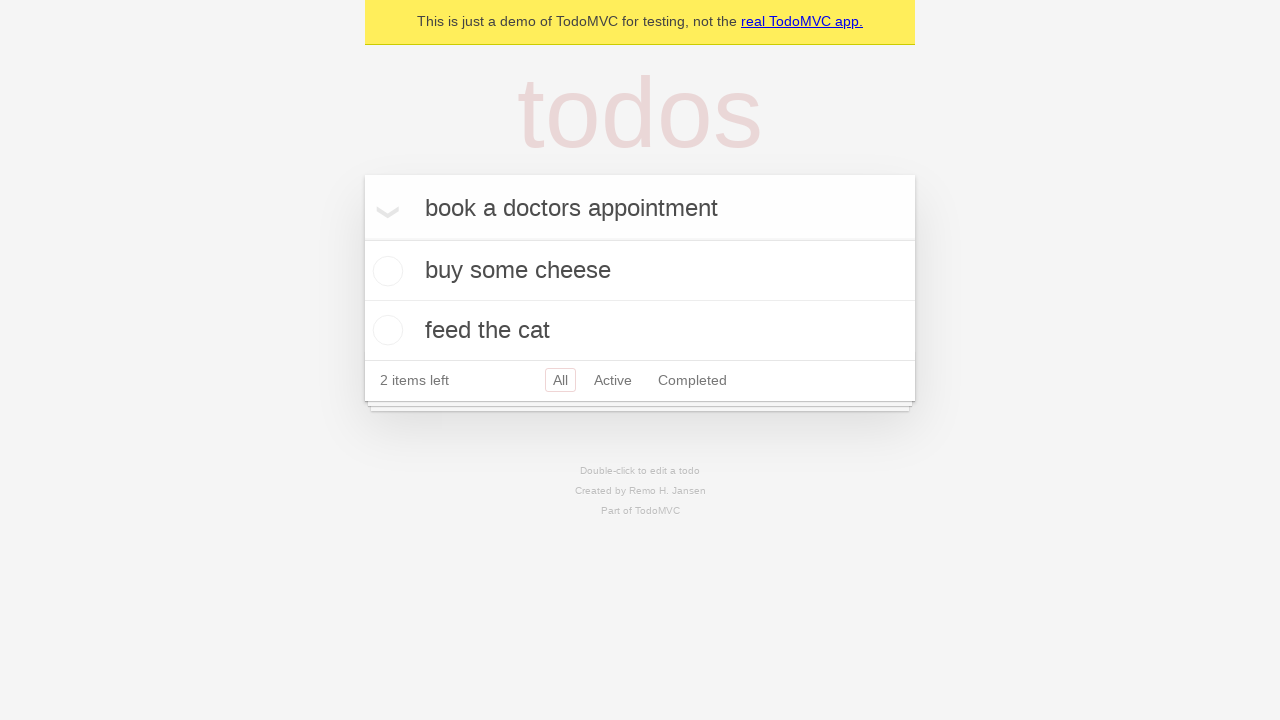

Pressed Enter to add todo 'book a doctors appointment' on internal:attr=[placeholder="What needs to be done?"i]
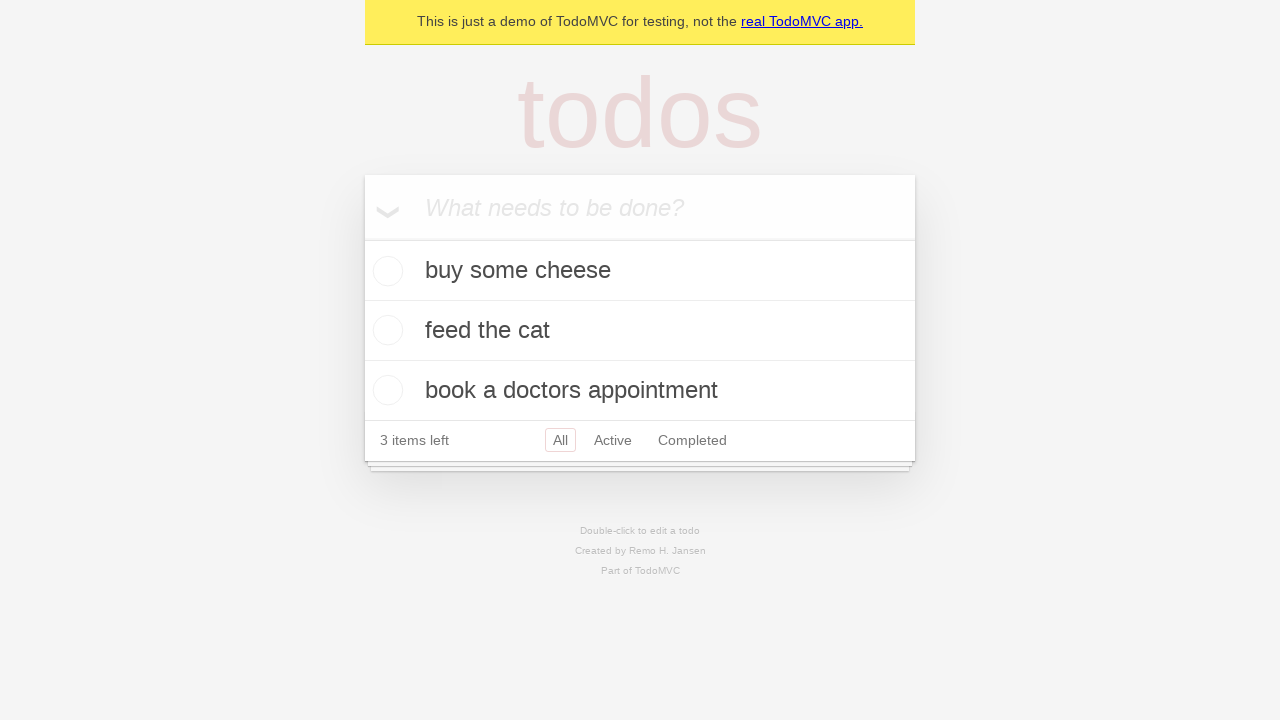

Waited for all 3 todo items to be added
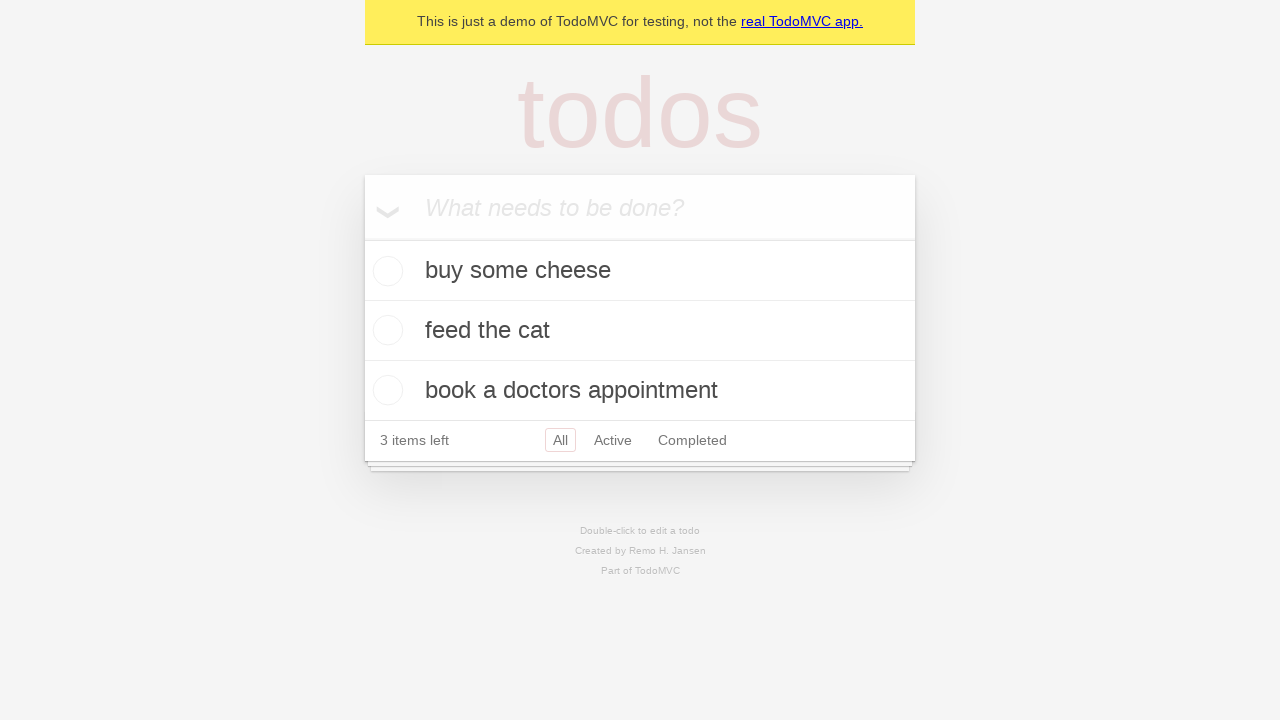

Checked the second todo item at (385, 330) on internal:testid=[data-testid="todo-item"s] >> nth=1 >> internal:role=checkbox
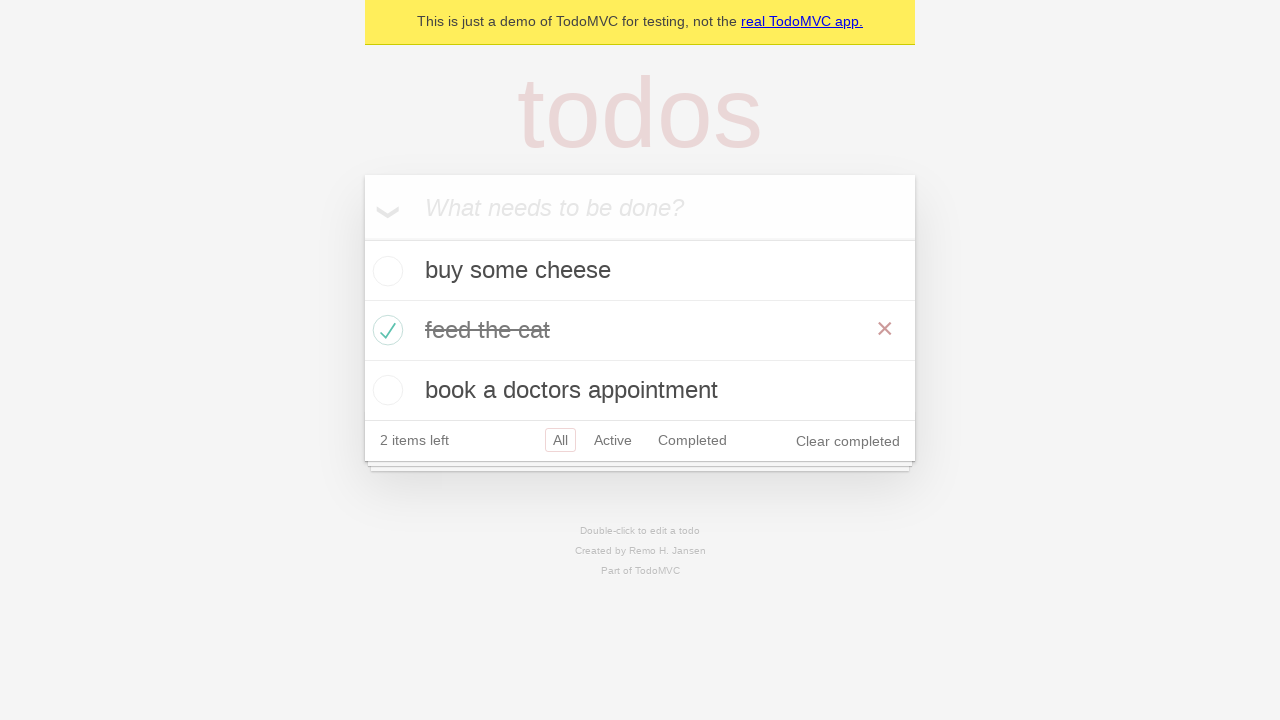

Clicked Active filter to display only active todos at (613, 440) on internal:role=link[name="Active"i]
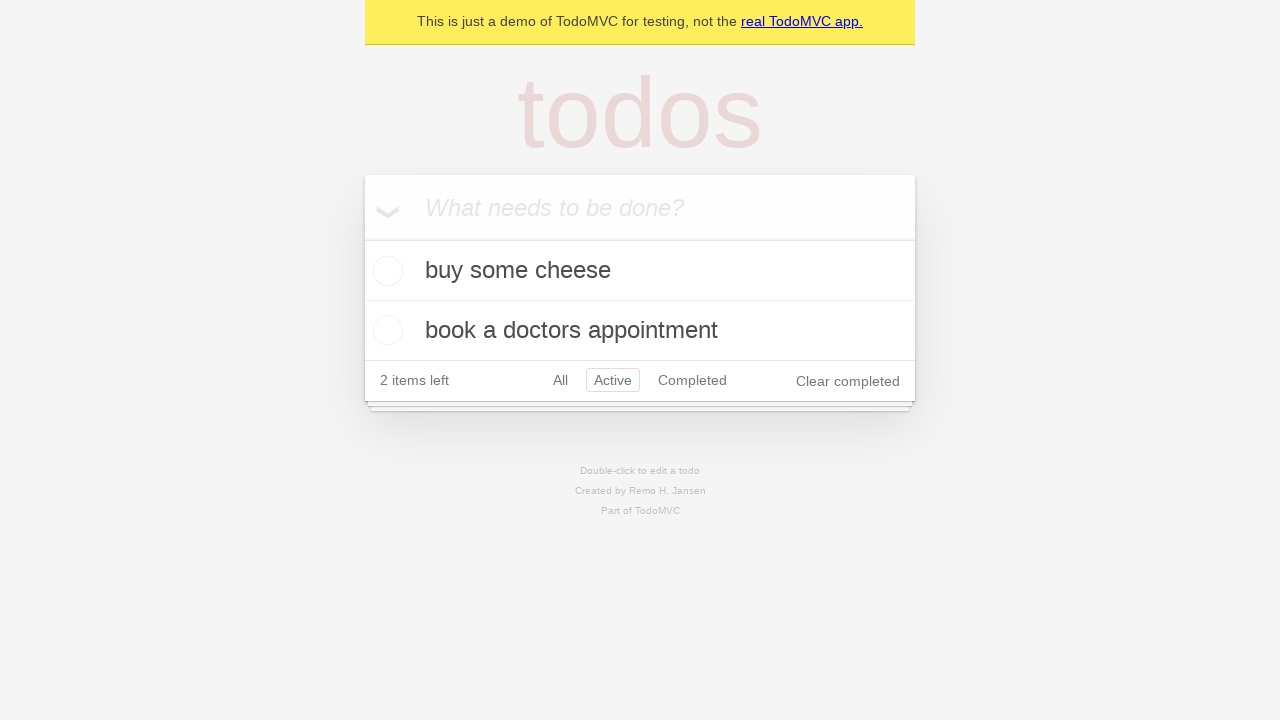

Clicked Completed filter to display only completed todos at (692, 380) on internal:role=link[name="Completed"i]
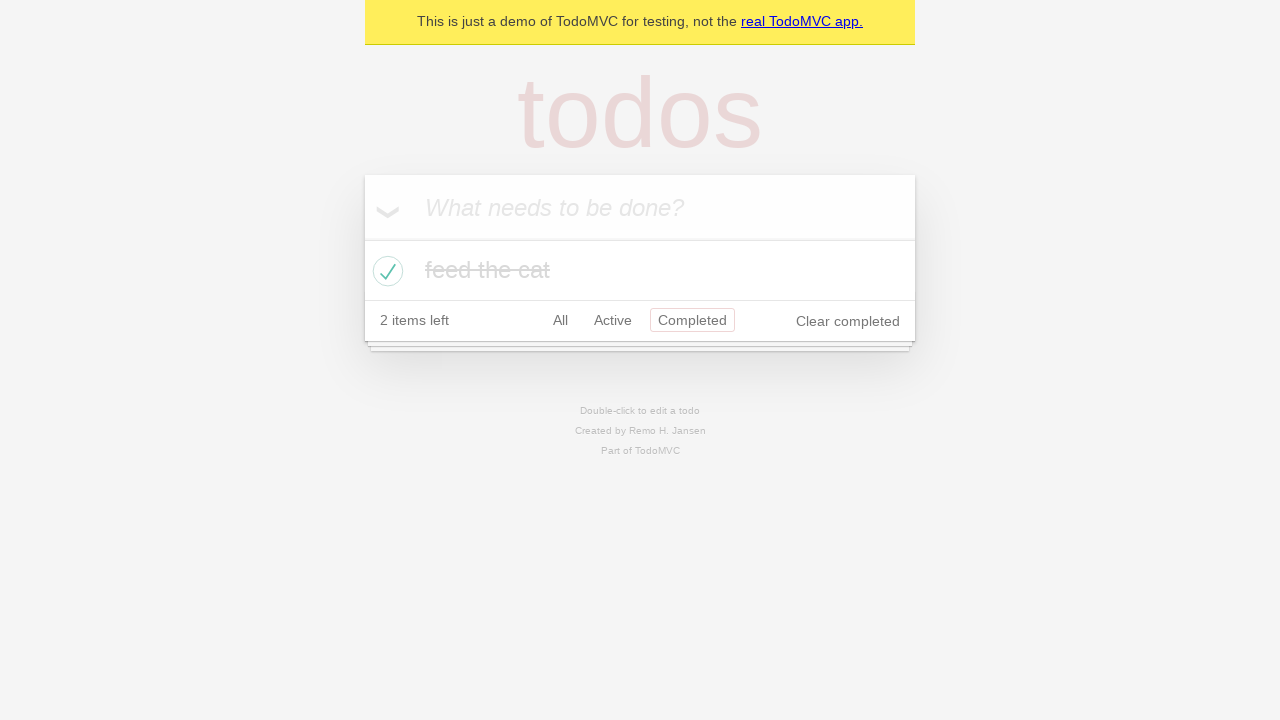

Clicked All filter to display all todos at (560, 320) on internal:role=link[name="All"i]
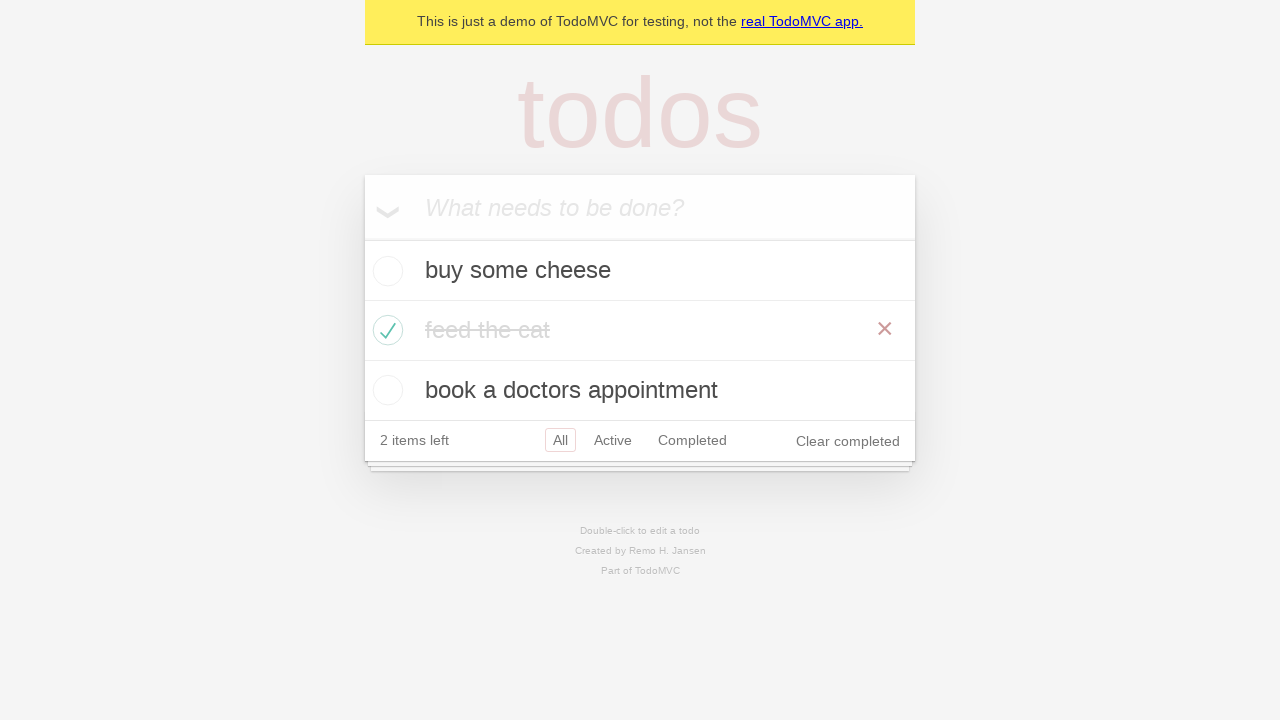

Verified all 3 todo items are displayed in All view
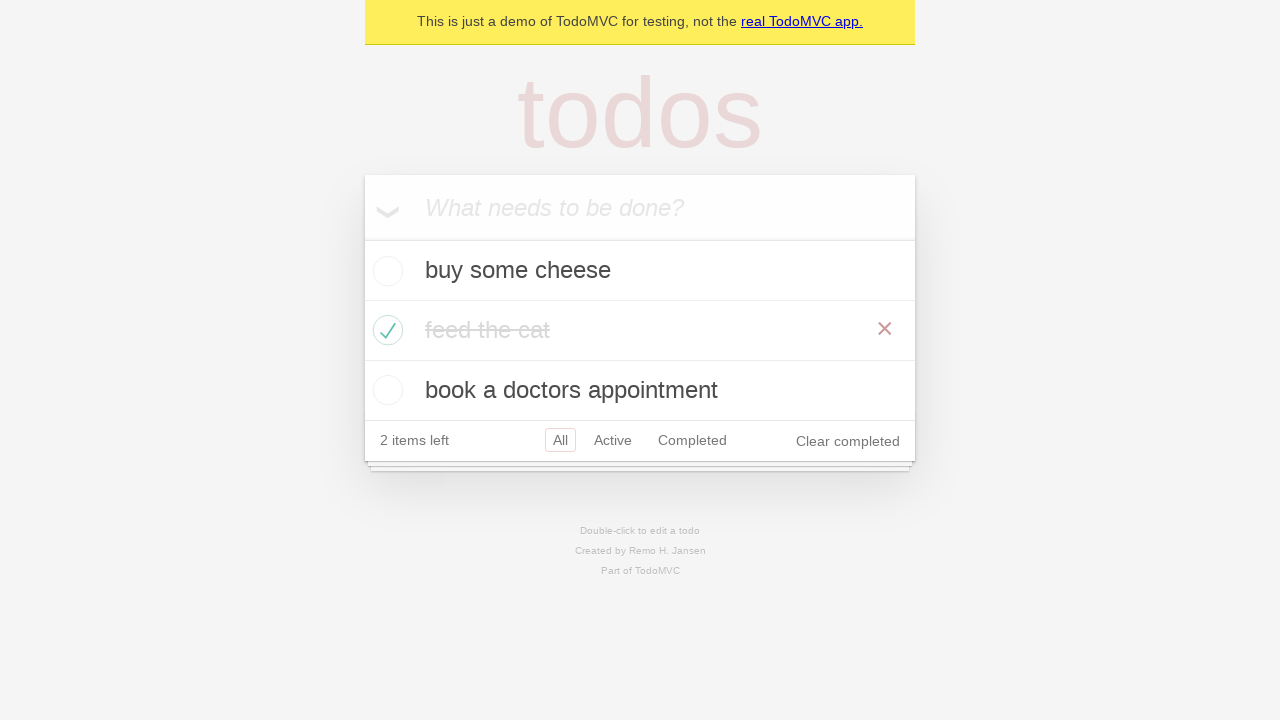

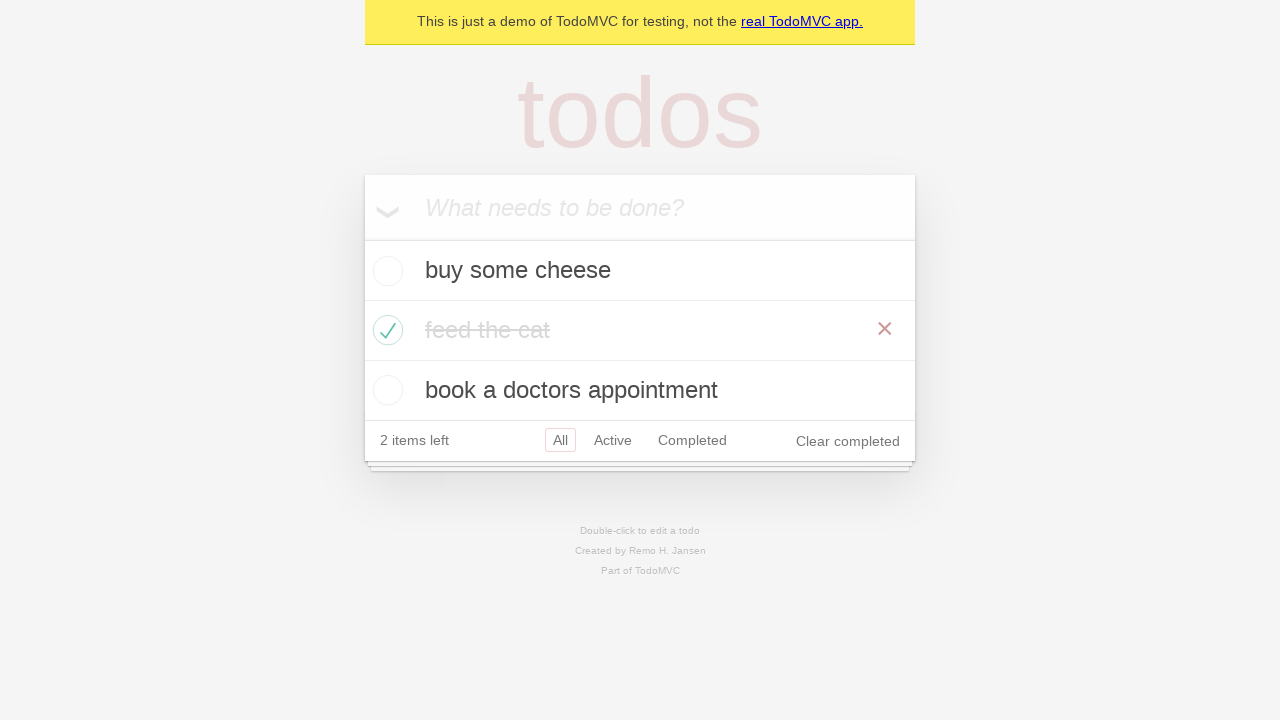